Tests the forgotten password link functionality by clicking it and verifying navigation to the password recovery page

Starting URL: https://naveenautomationlabs.com/opencart/index.php?route=account/login

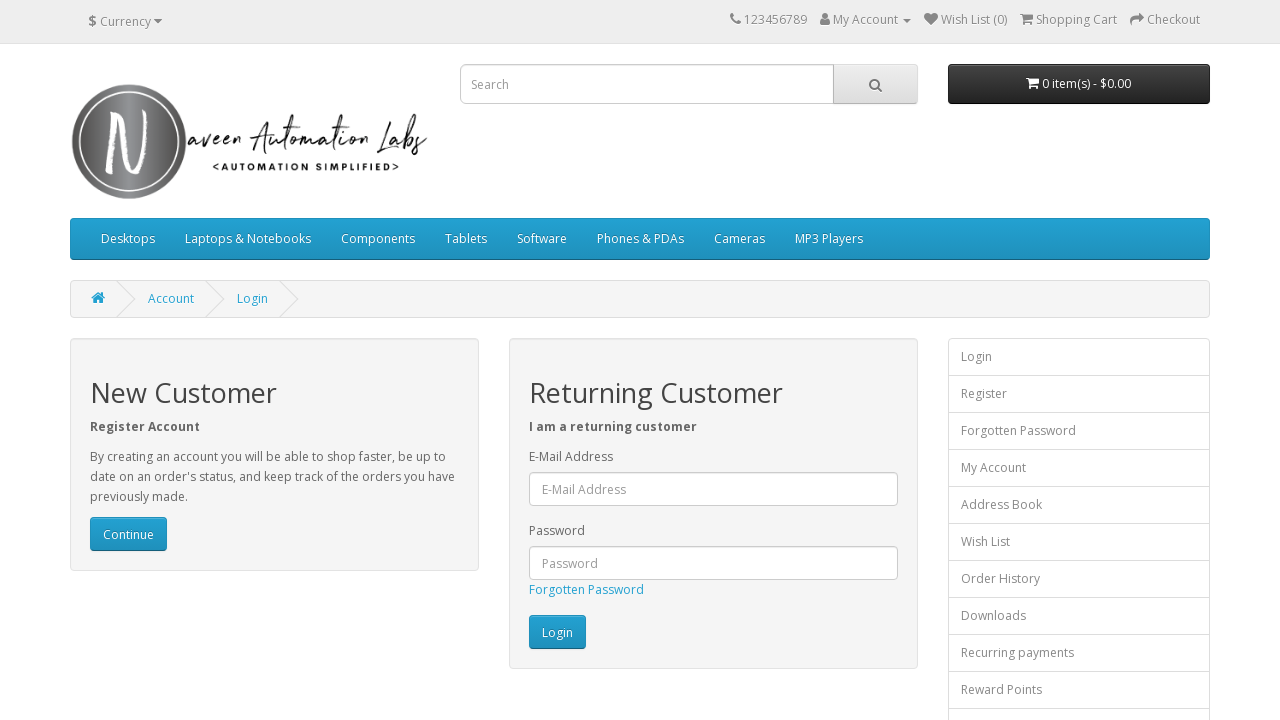

Clicked on the Forgotten Password link at (586, 590) on a:has-text('Forgotten Password')
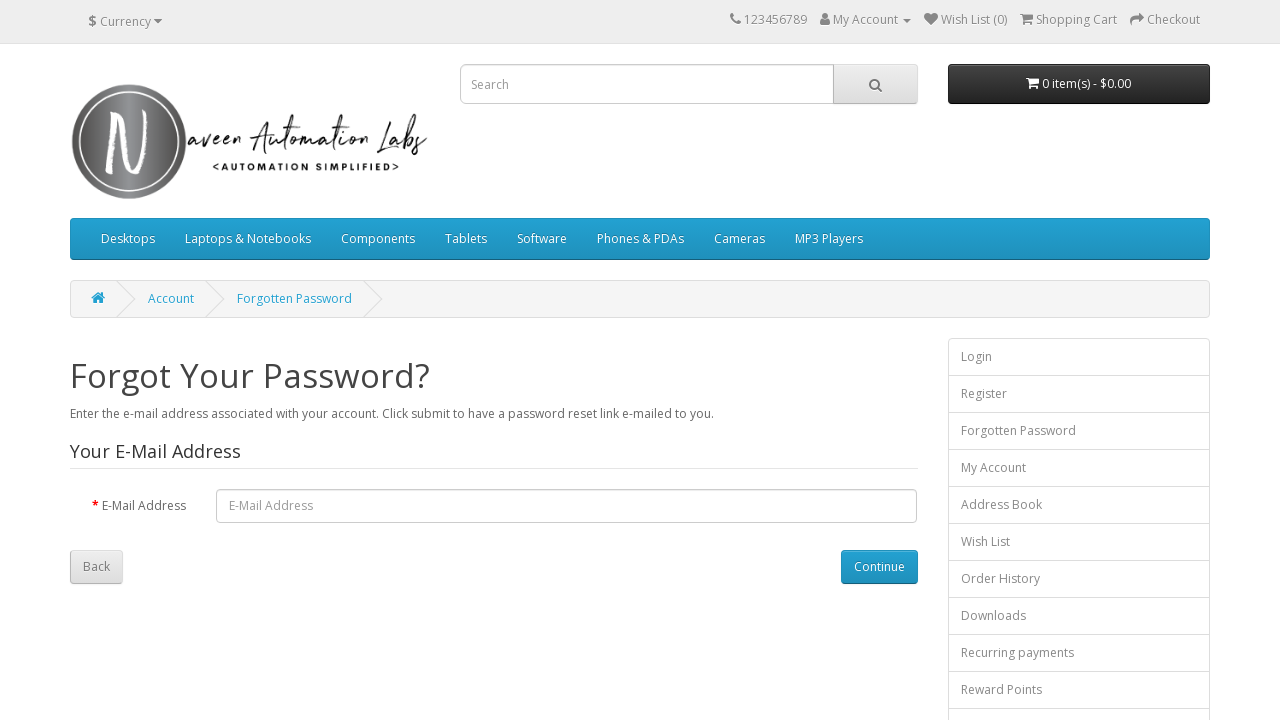

Password recovery page loaded and network idle
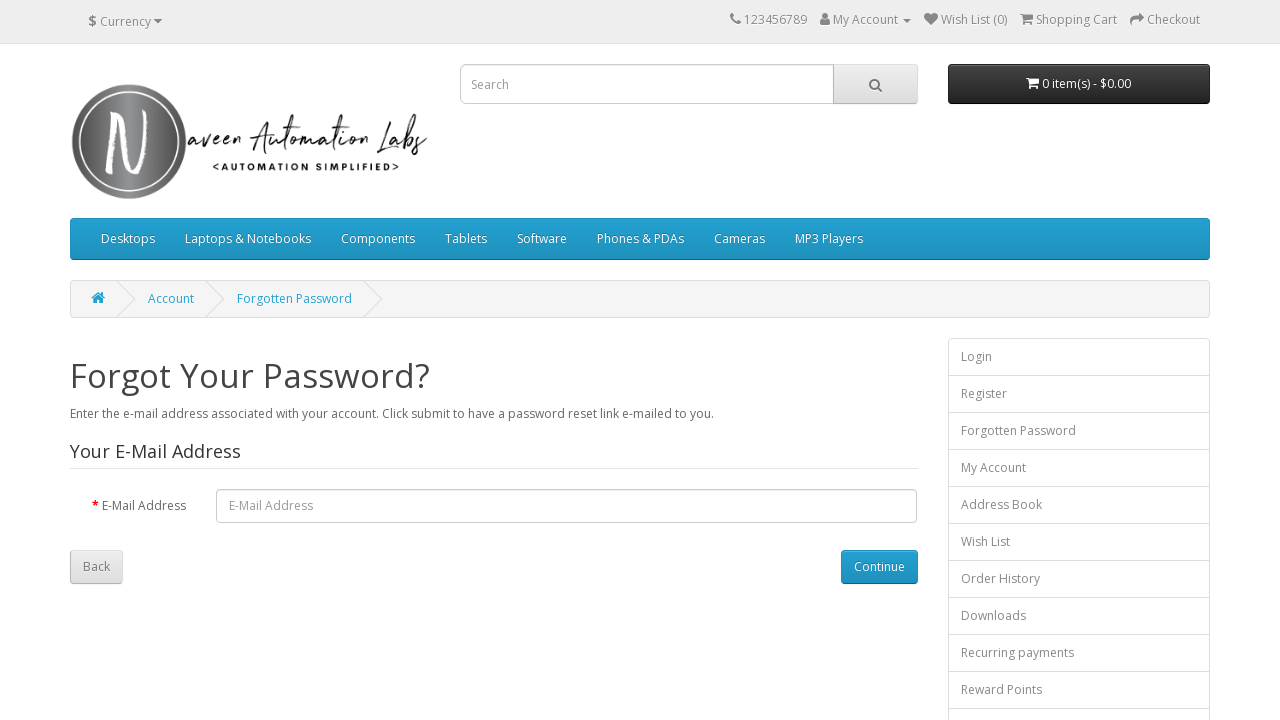

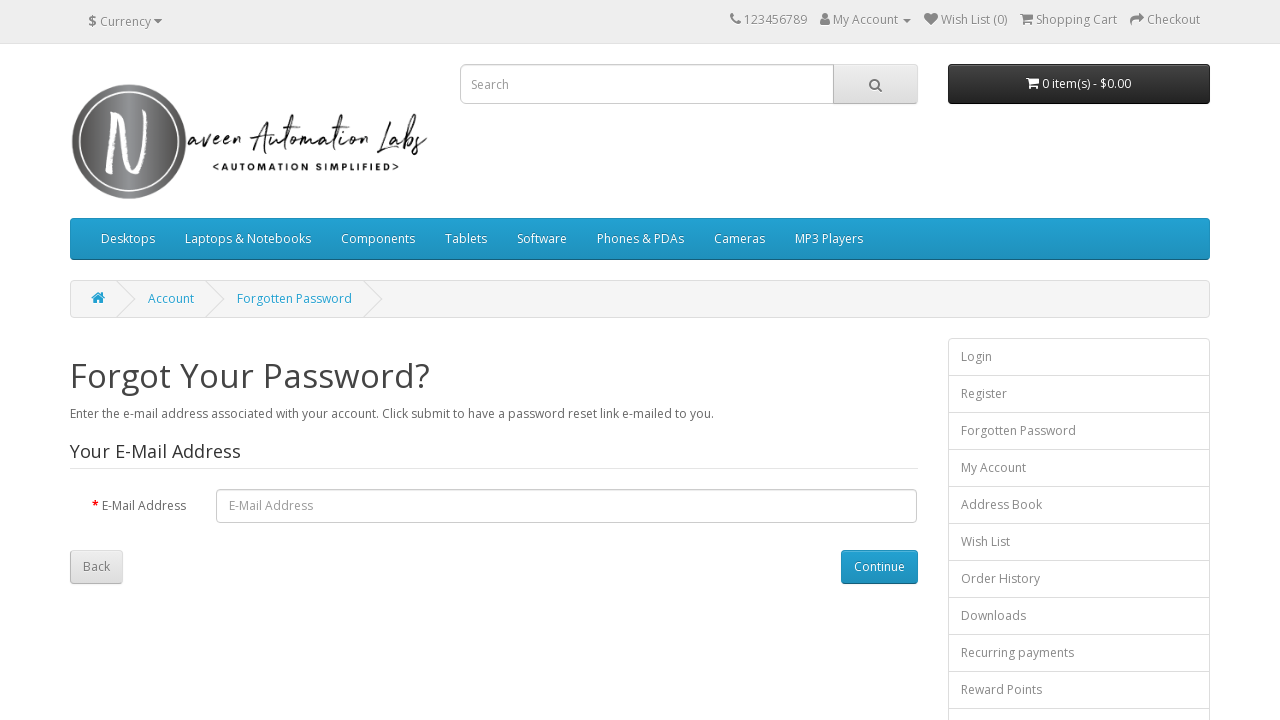